Tests right-click context menu functionality by right-clicking an element to open a context menu, then clicking the Edit option and handling the resulting alert dialog

Starting URL: https://swisnl.github.io/jQuery-contextMenu/demo.html

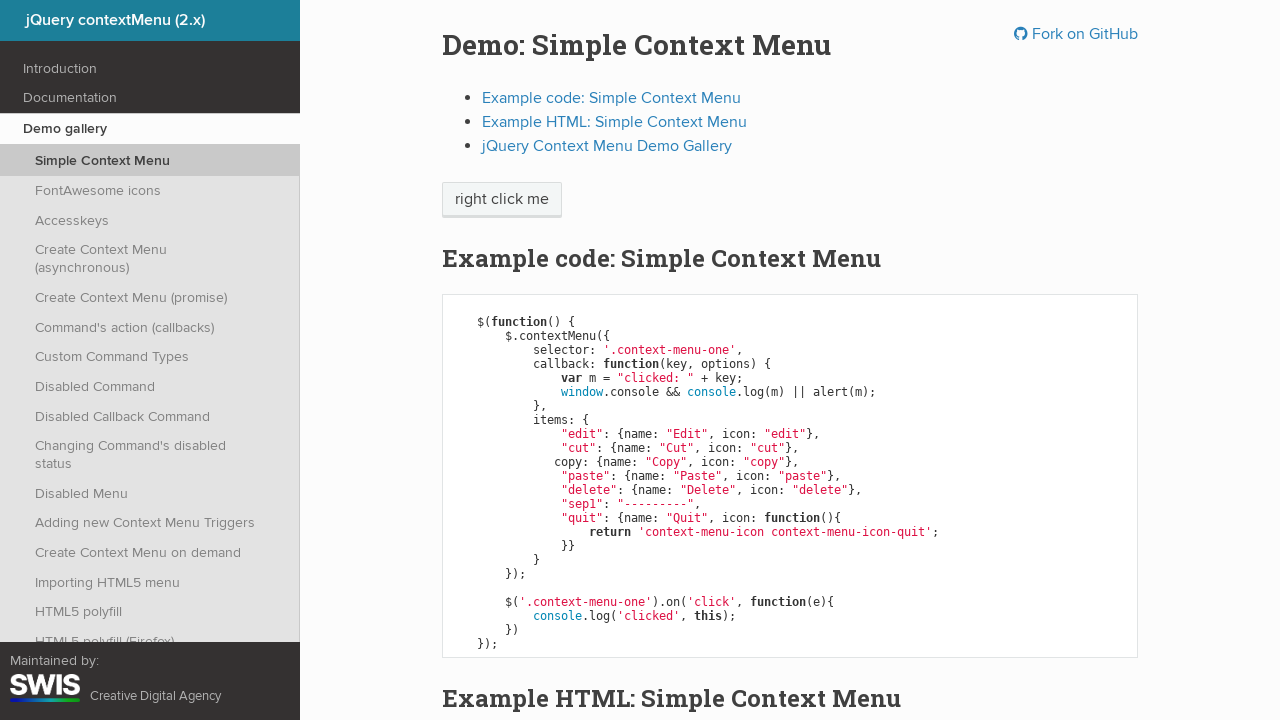

Set up dialog handler
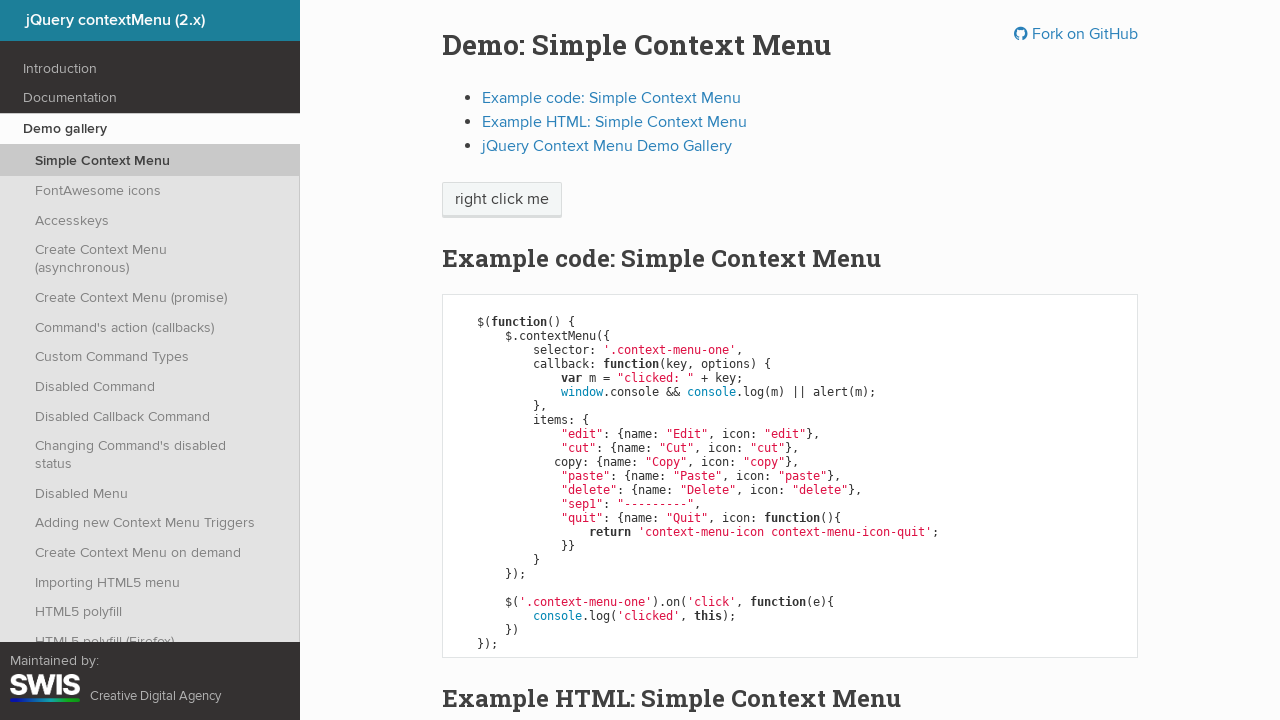

Accepted alert dialog at (502, 200) on xpath=//span[.='right click me']
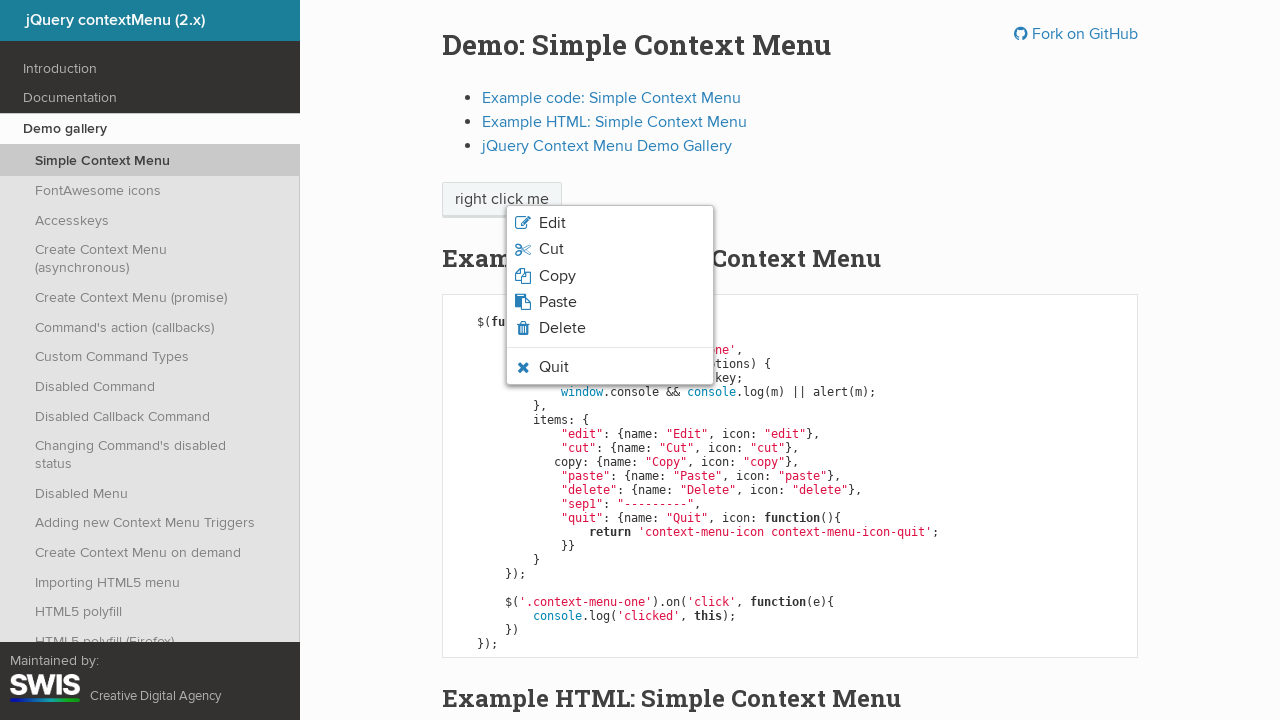

Clicked Edit option in context menu at (552, 223) on xpath=//span[.='Edit']
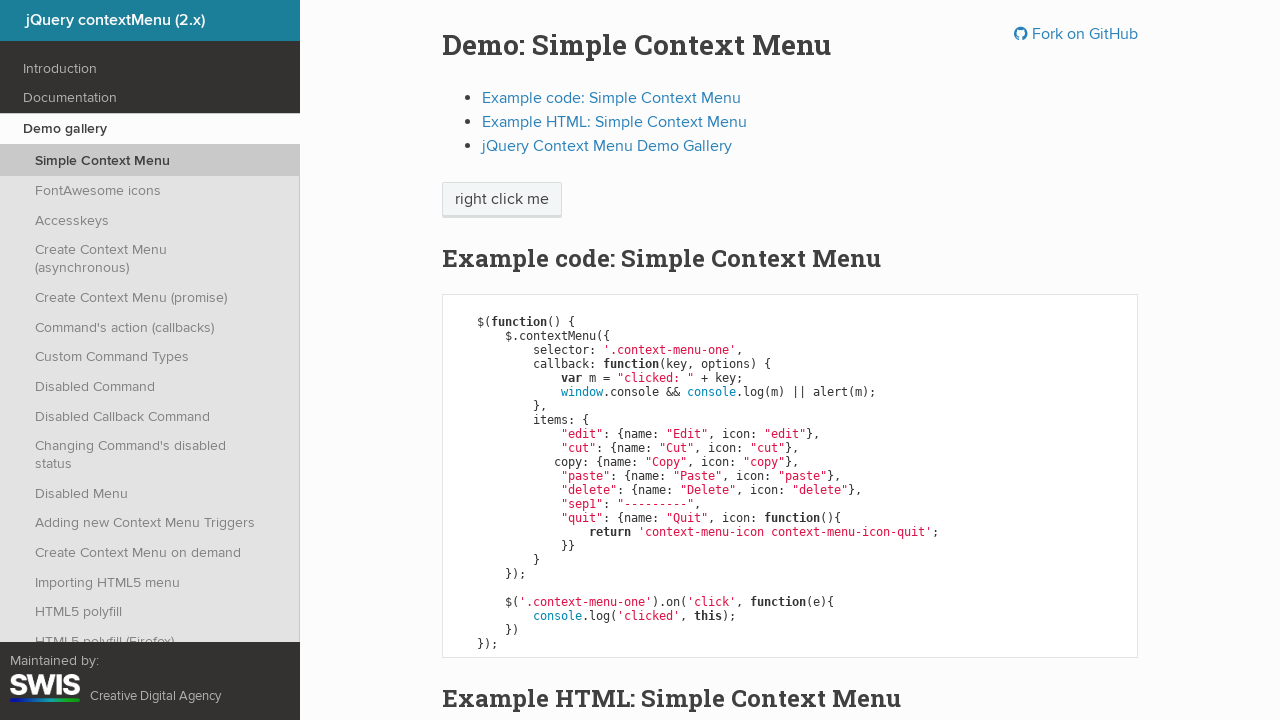

Waited 500ms for dialog to be handled
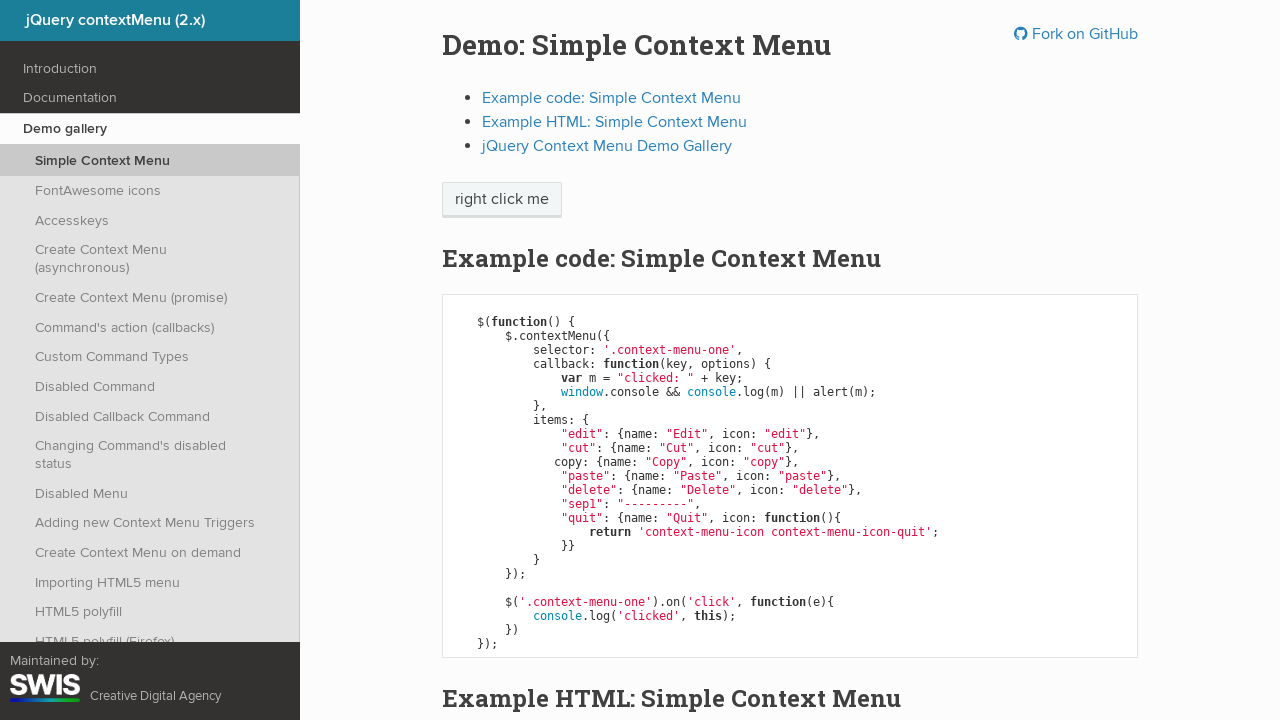

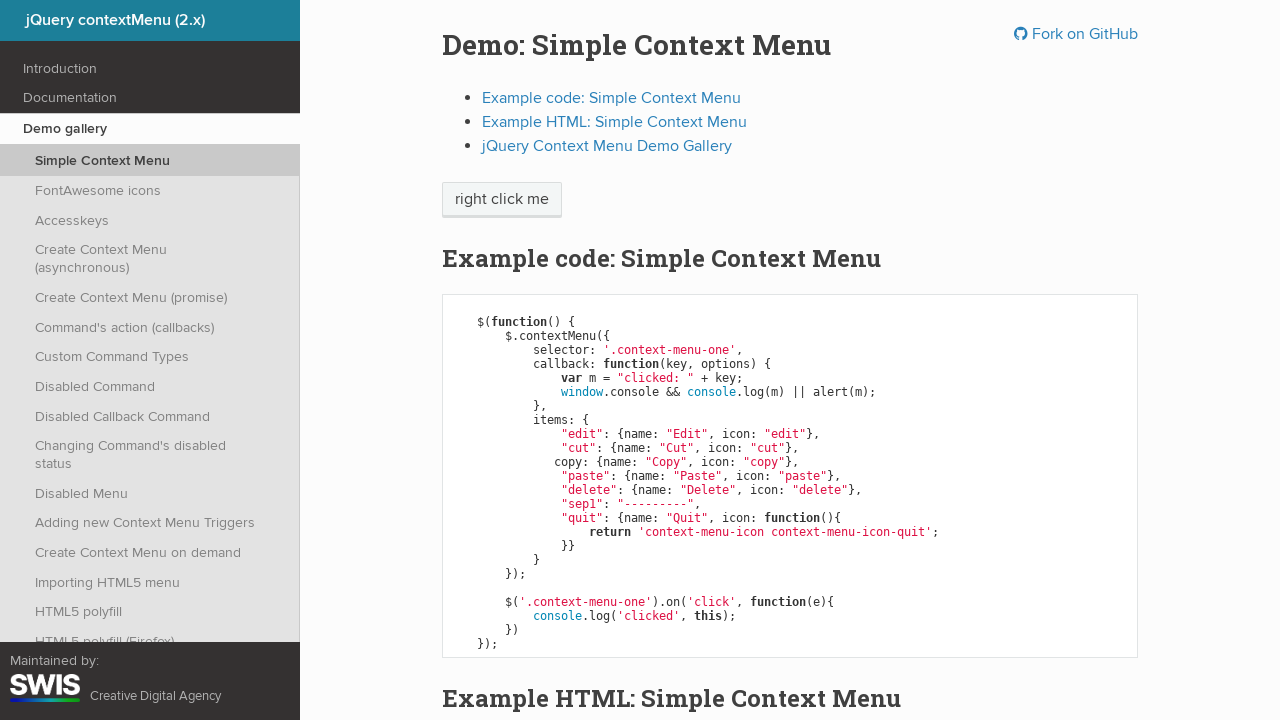